Navigates to a water monitoring station page and verifies that the data table loads successfully by waiting for the table wrapper element to appear.

Starting URL: https://avpjm.jadran.ba/vodomjerne_stanice

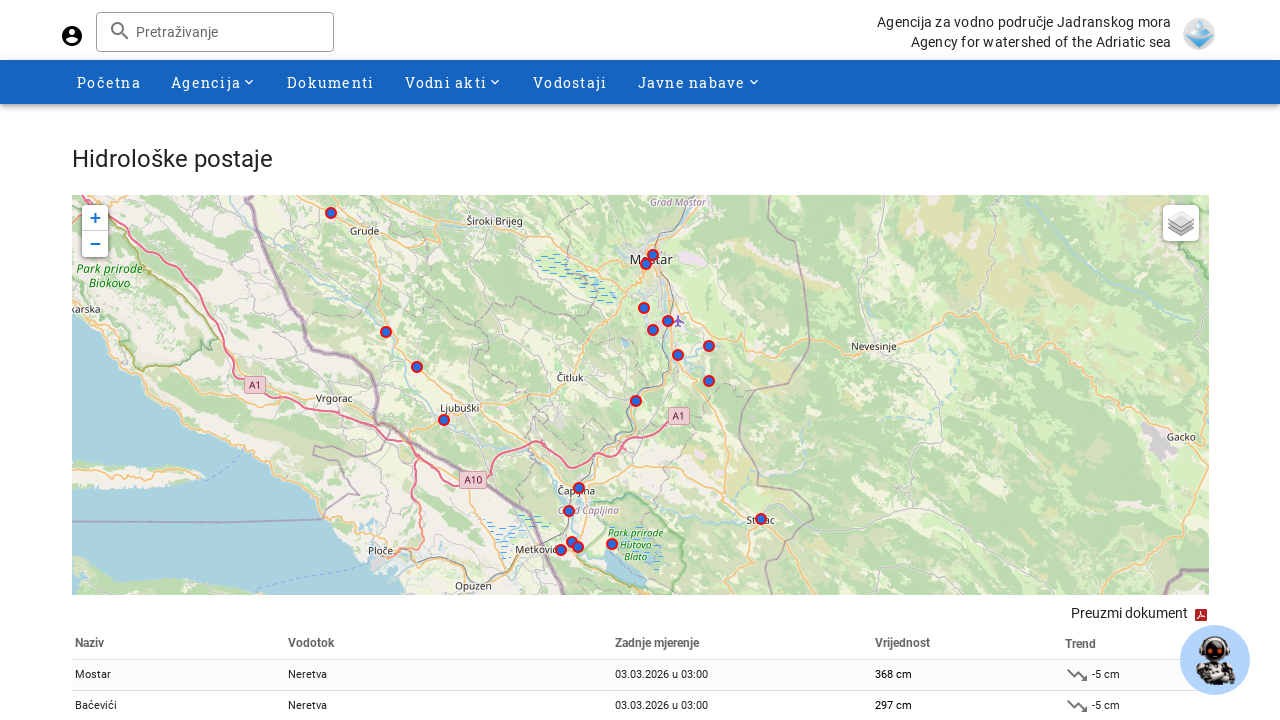

Navigated to water monitoring station page
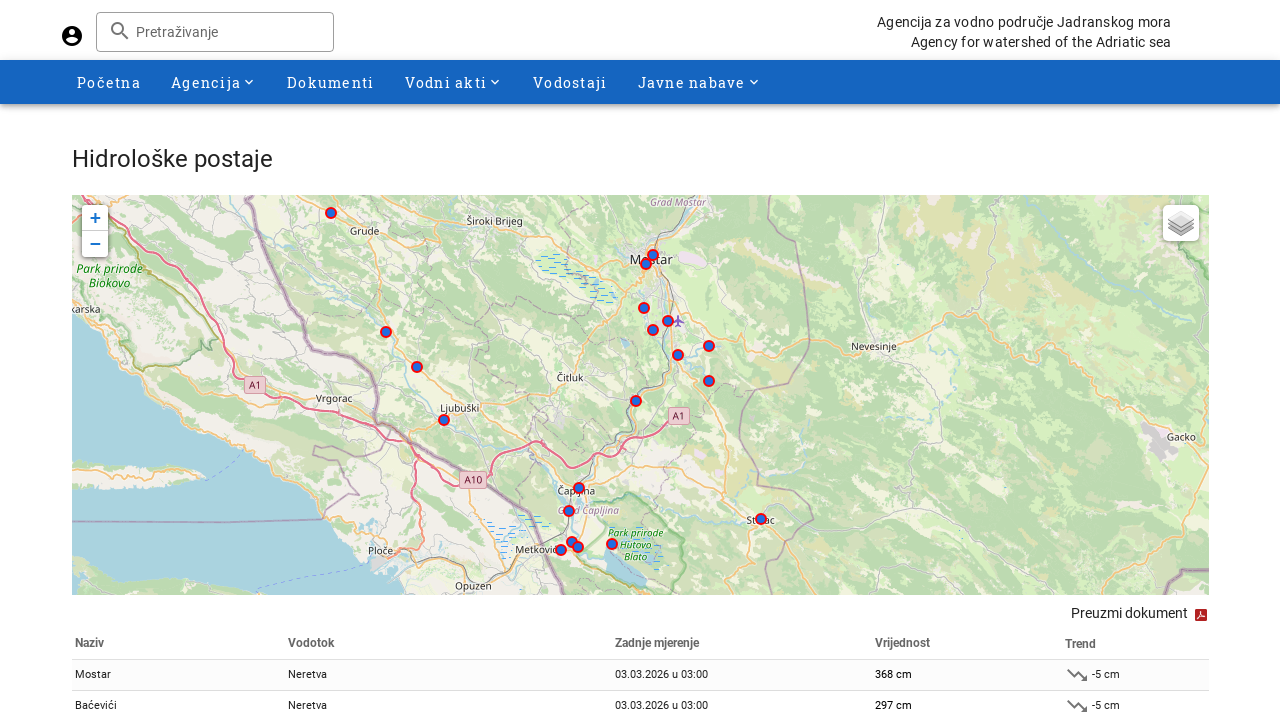

Data table wrapper element loaded
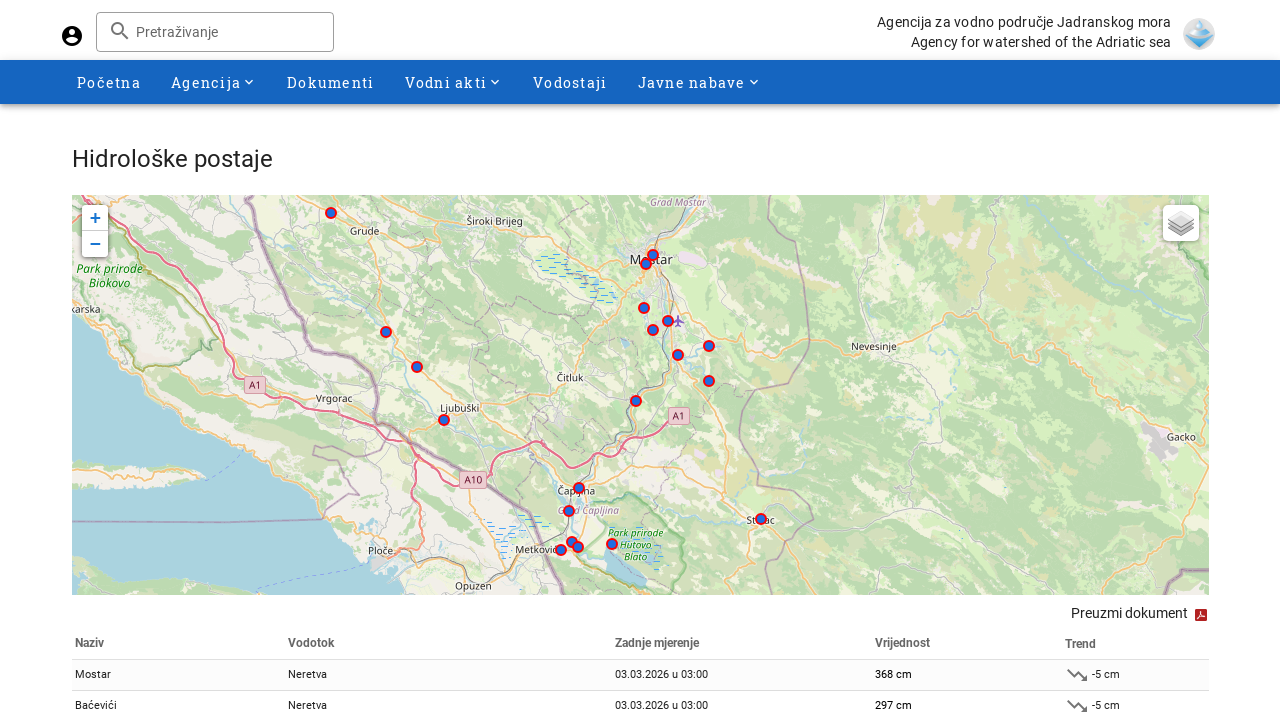

Table element found within the wrapper
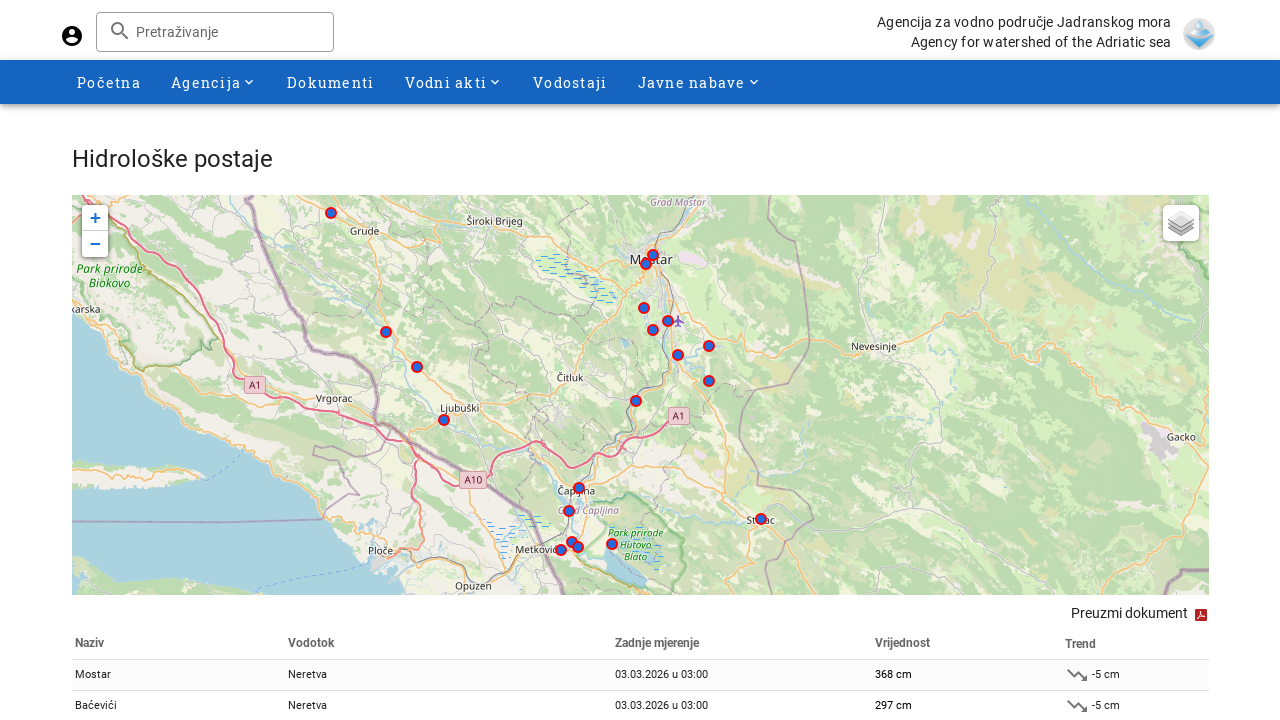

Table header row with columns verified
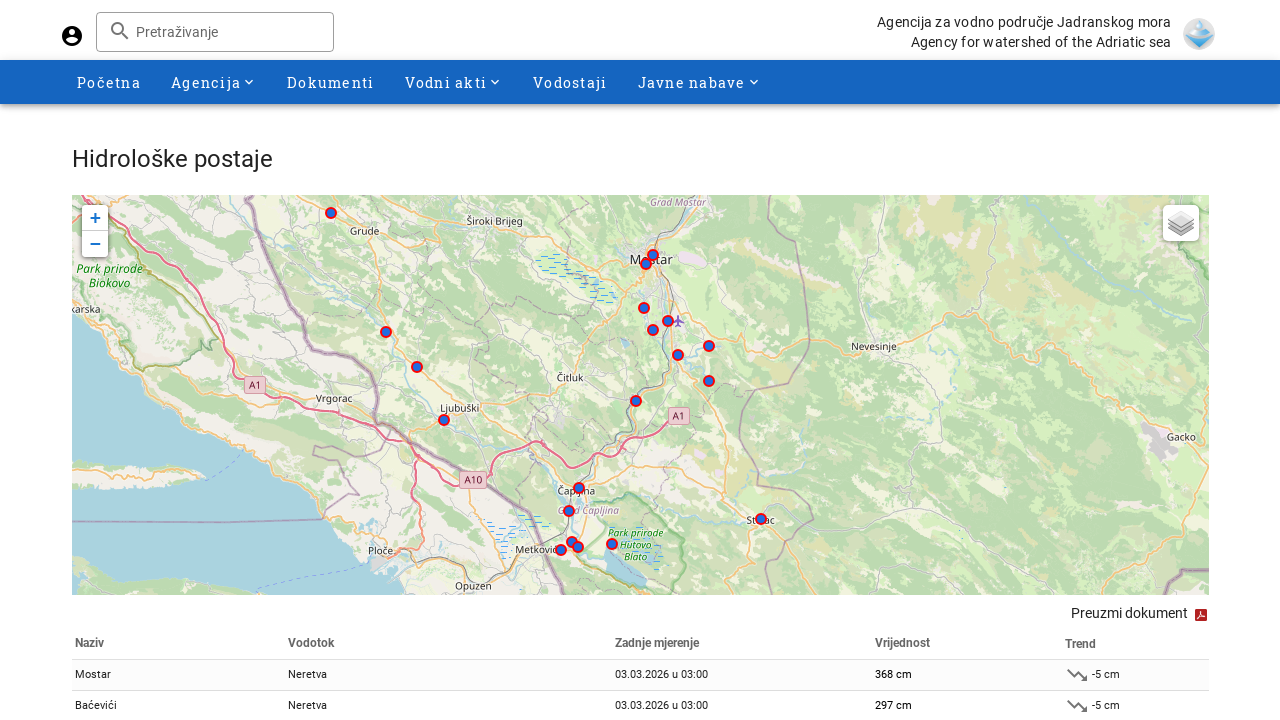

Table body with data rows verified
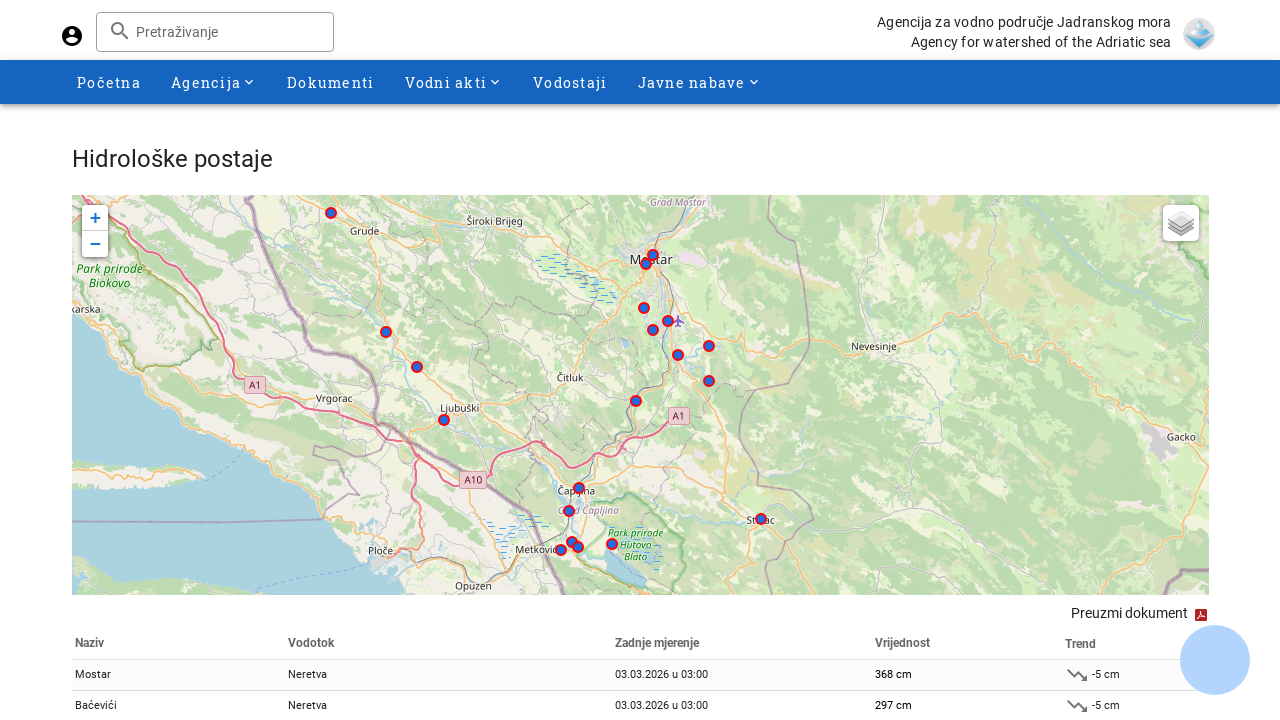

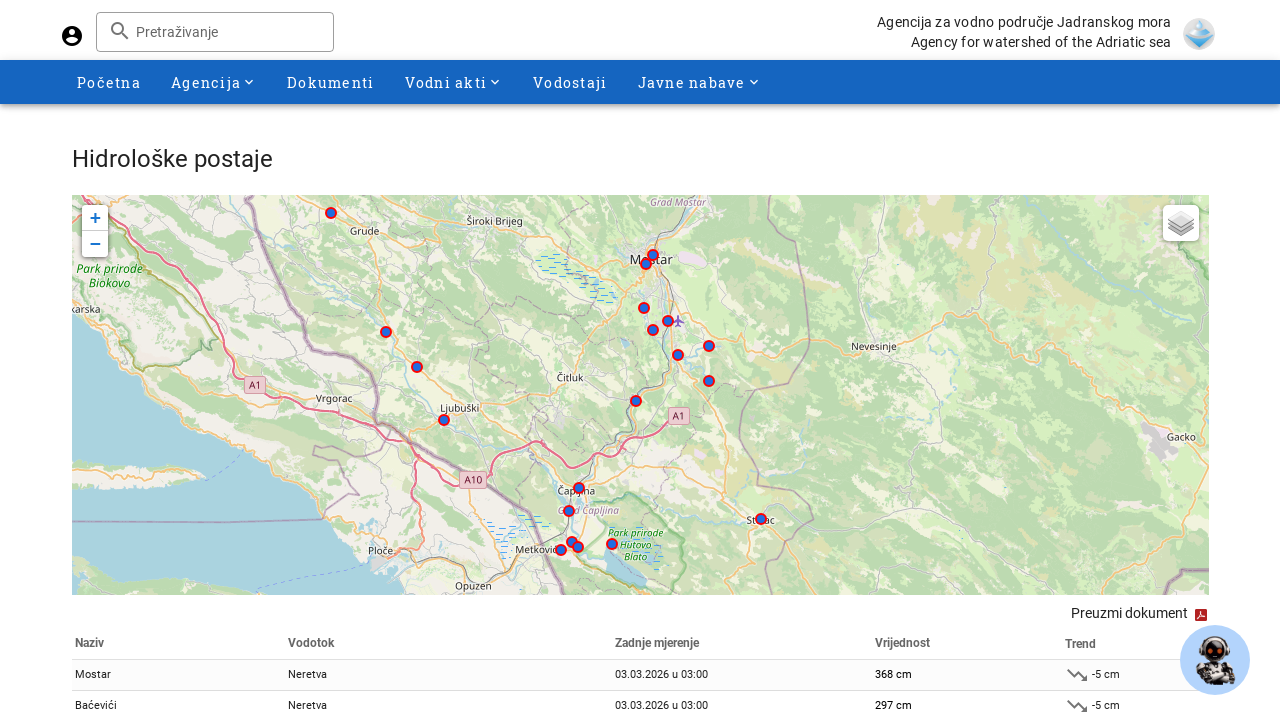